Tests clicking a button with a dynamic ID on the UI Testing Playground site to verify that elements can be located by CSS class even when IDs change

Starting URL: http://uitestingplayground.com/dynamicid

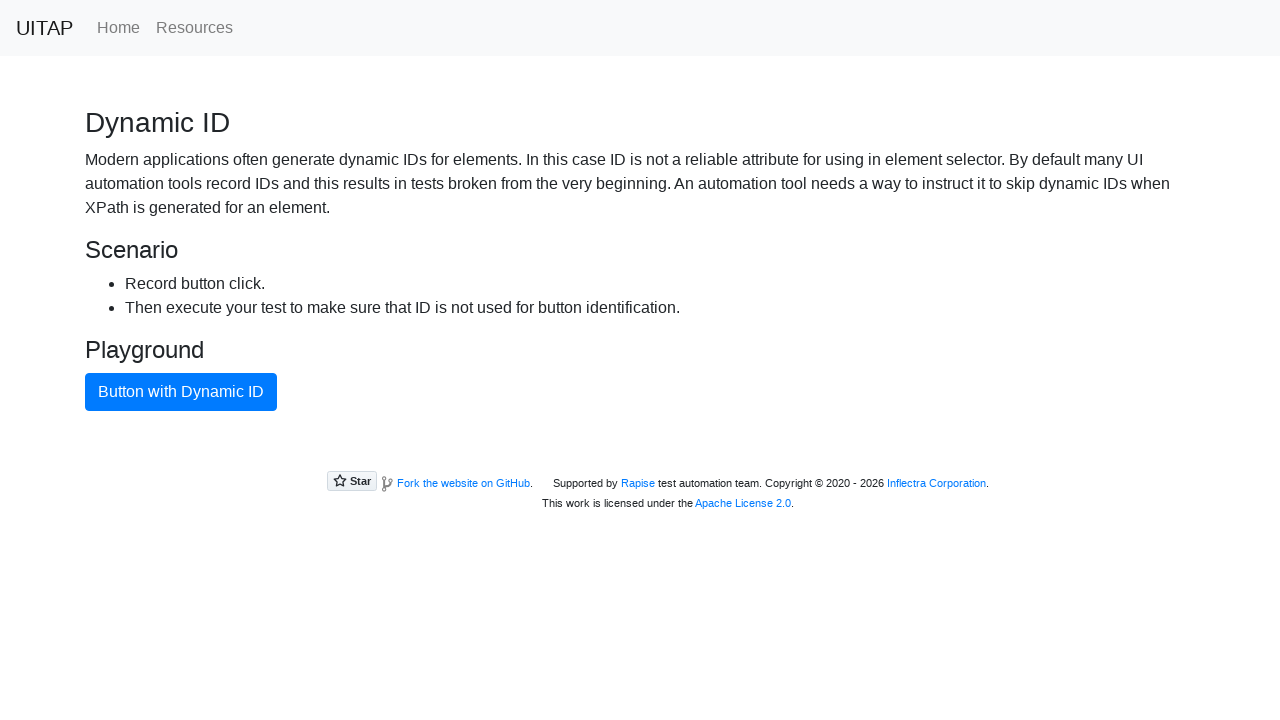

Clicked button with dynamic ID using CSS class selector .btn-primary at (181, 392) on .btn-primary
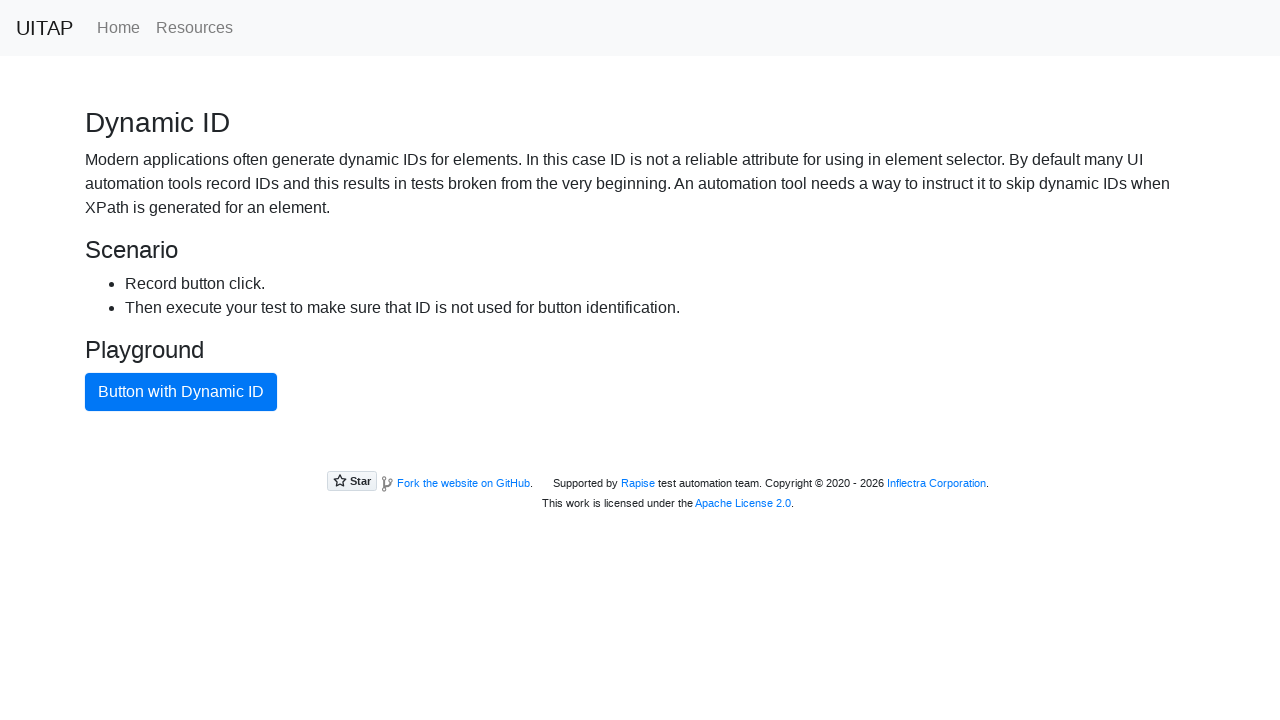

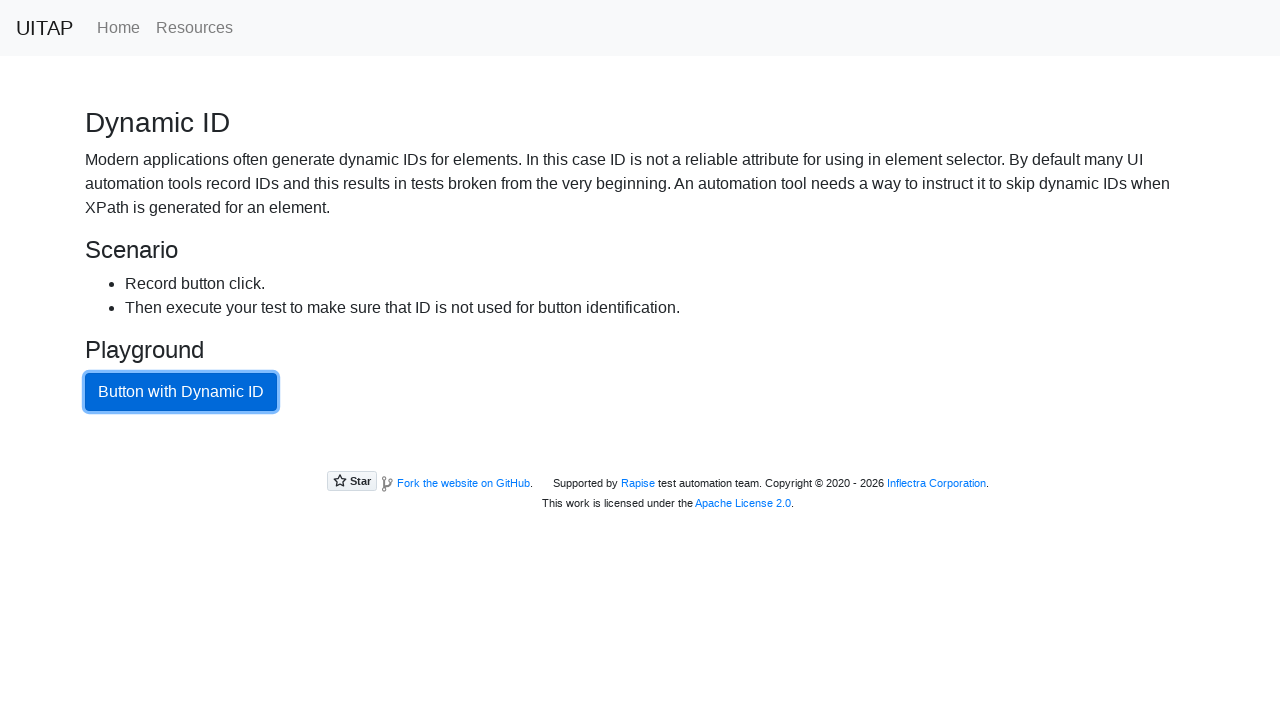